Tests a form with various input controls by filling in first name, last name, selecting gender radio button, checking a checkbox, selecting from a dropdown, and submitting the form

Starting URL: https://atidcollege.co.il/Xamples/ex_controllers.html

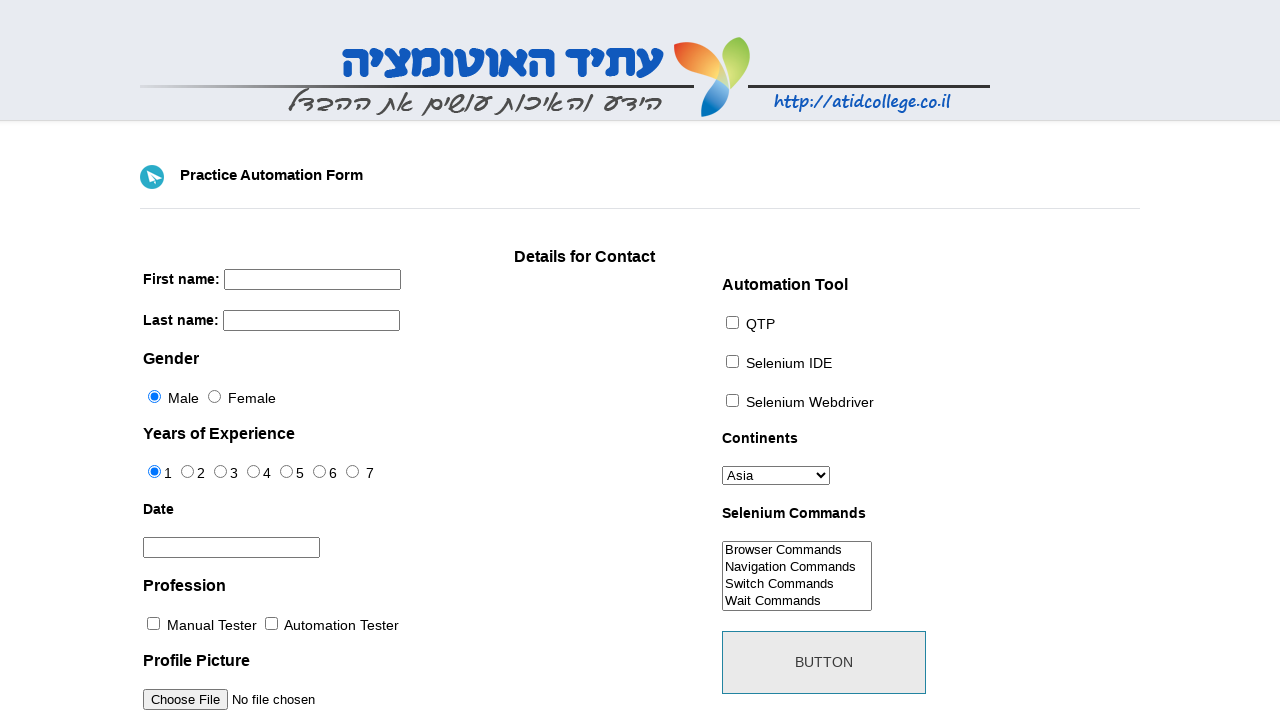

Filled first name field with 'Sarah' on input[name='firstname']
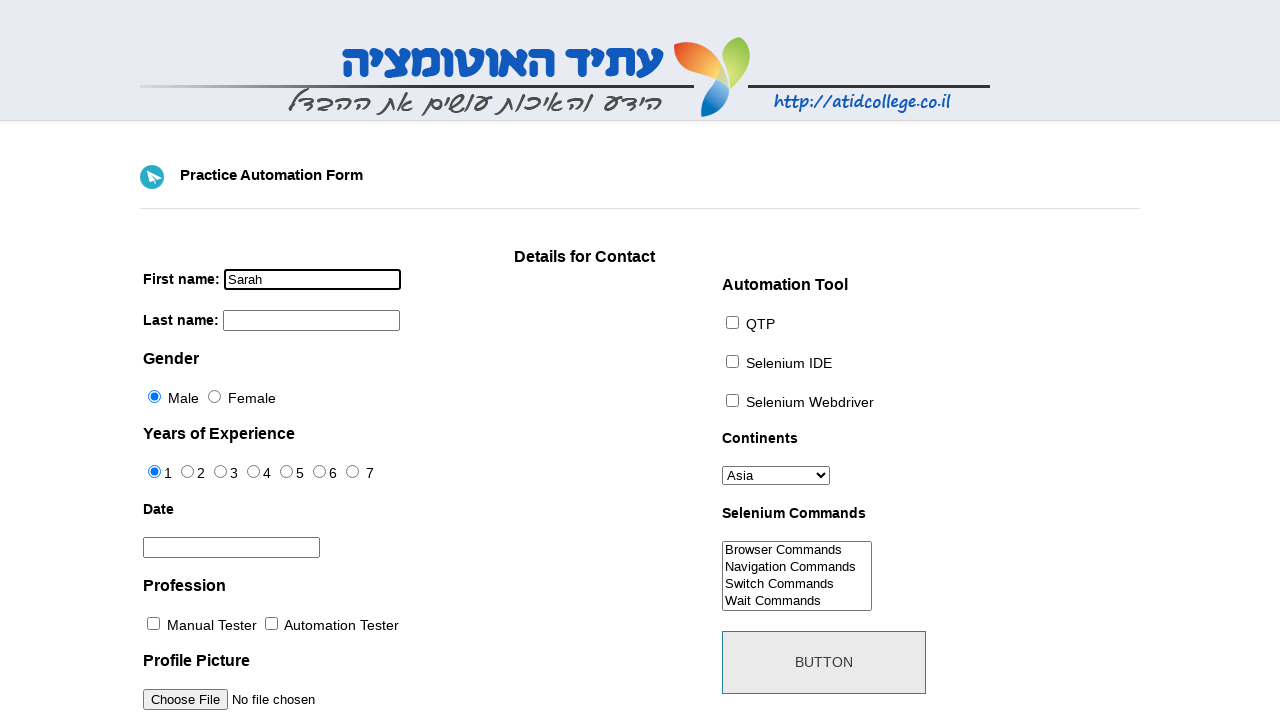

Filled last name field with 'Koen' on input[name='lastname']
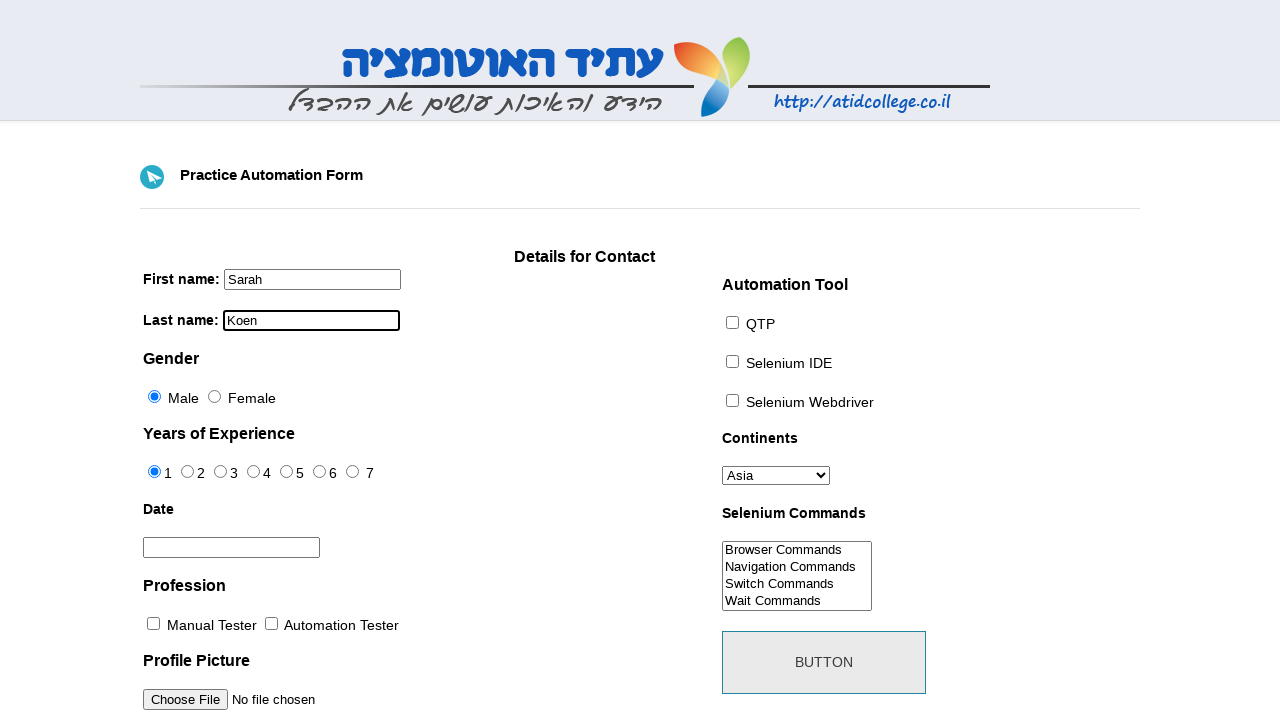

Selected male gender radio button at (214, 396) on #sex-1
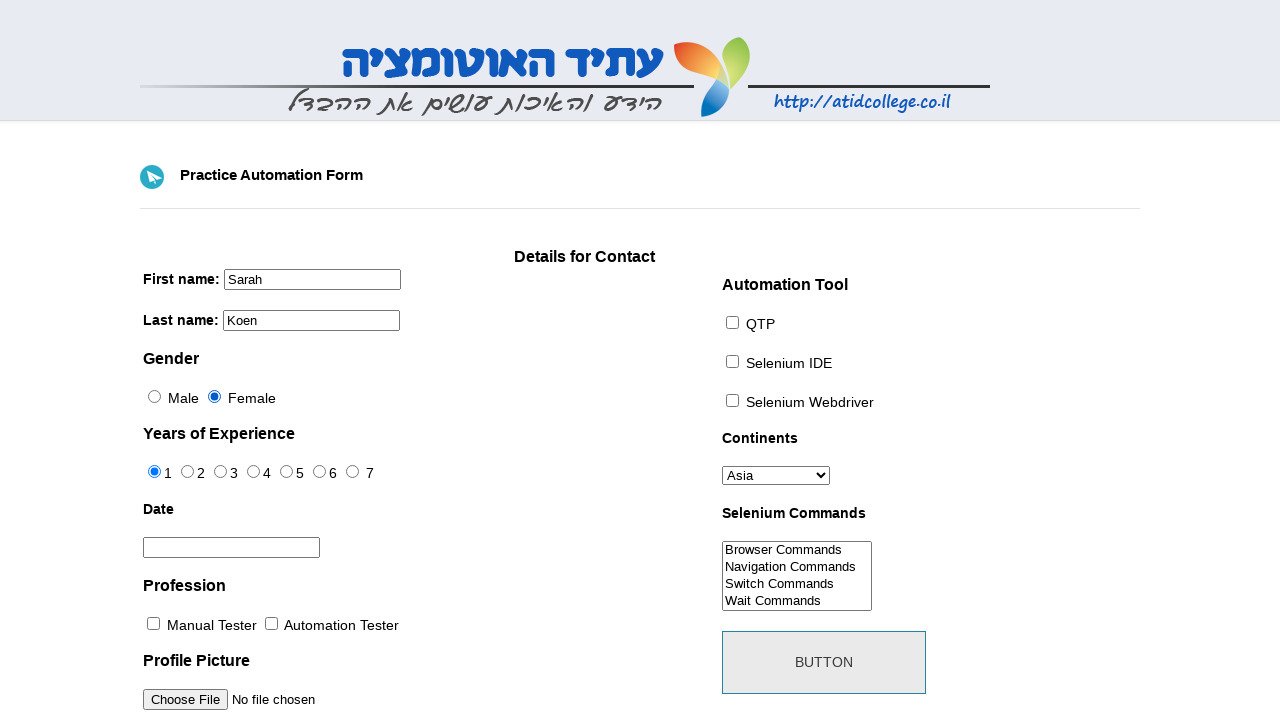

Checked the tool checkbox at (732, 322) on input[name='tool']
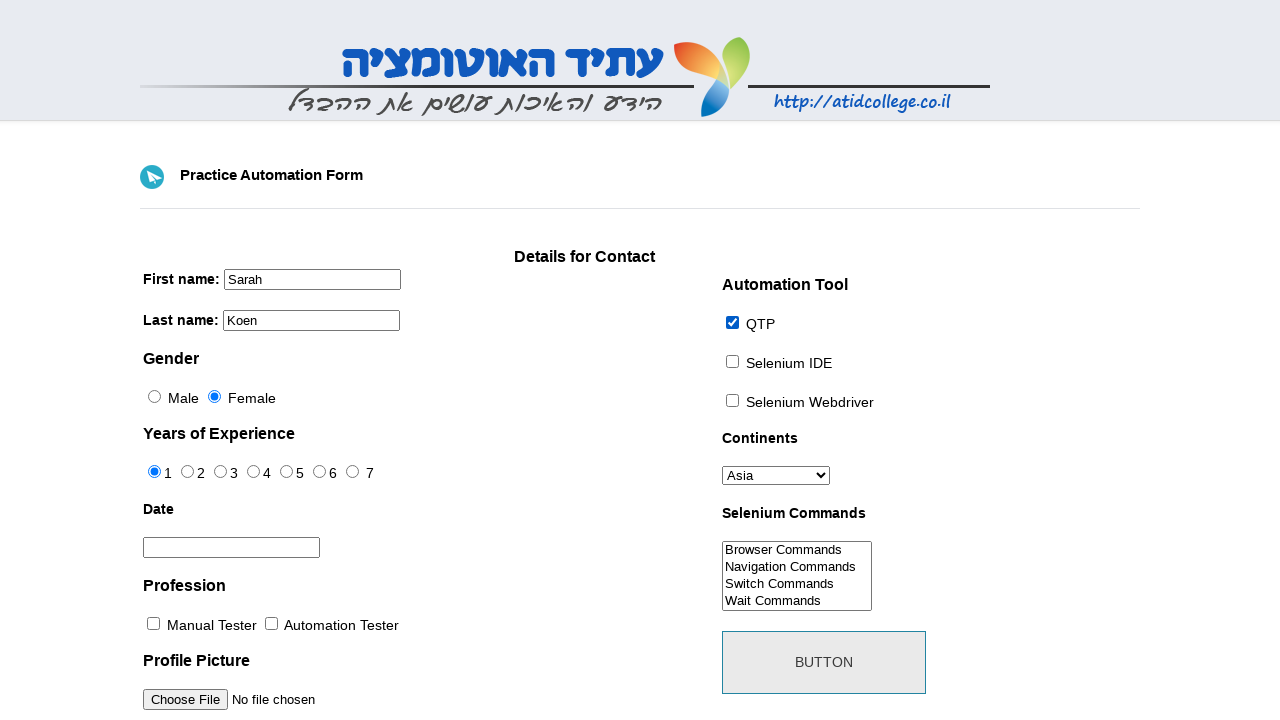

Selected continent from dropdown (second option) on #continents
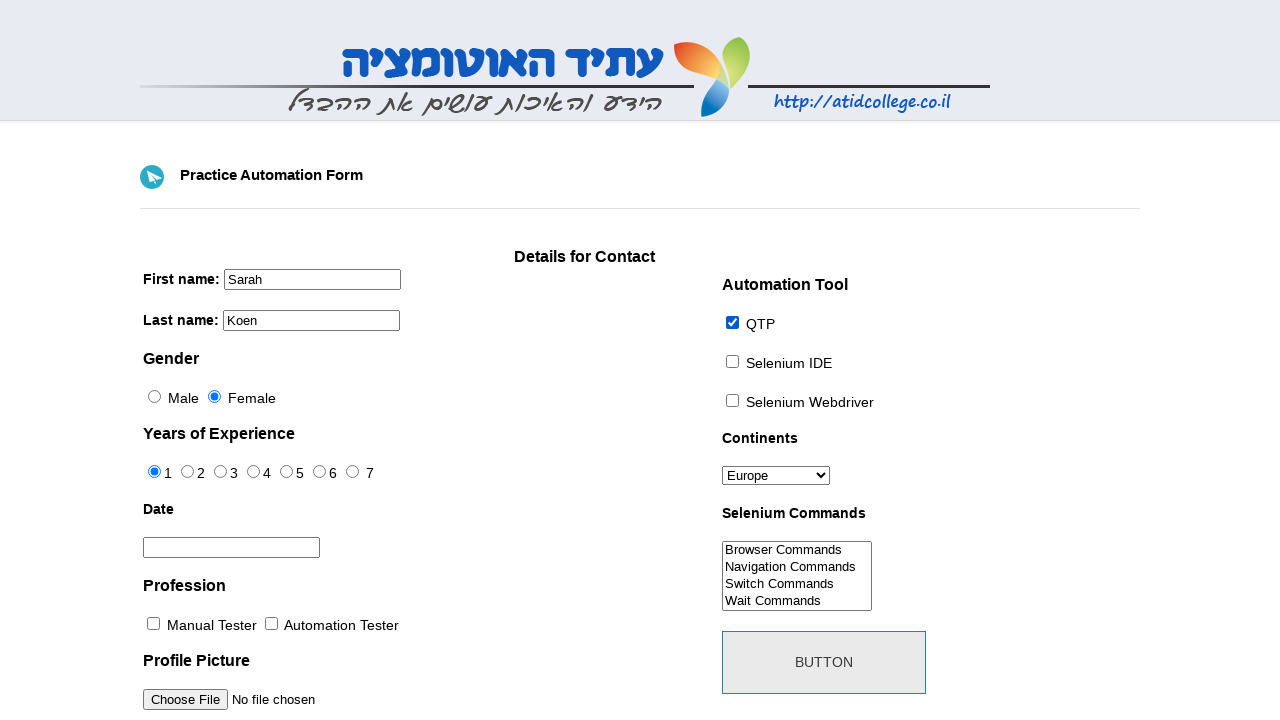

Clicked form submit button at (824, 662) on #submit
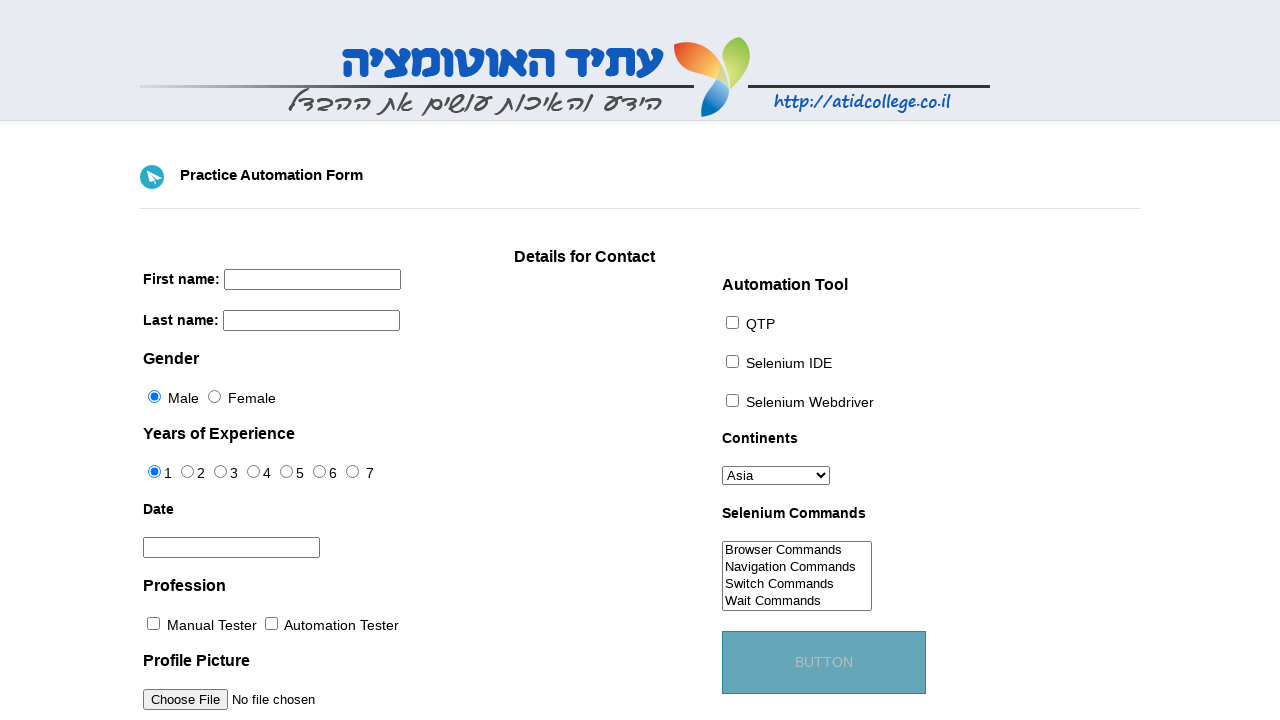

Form submission completed and page loaded
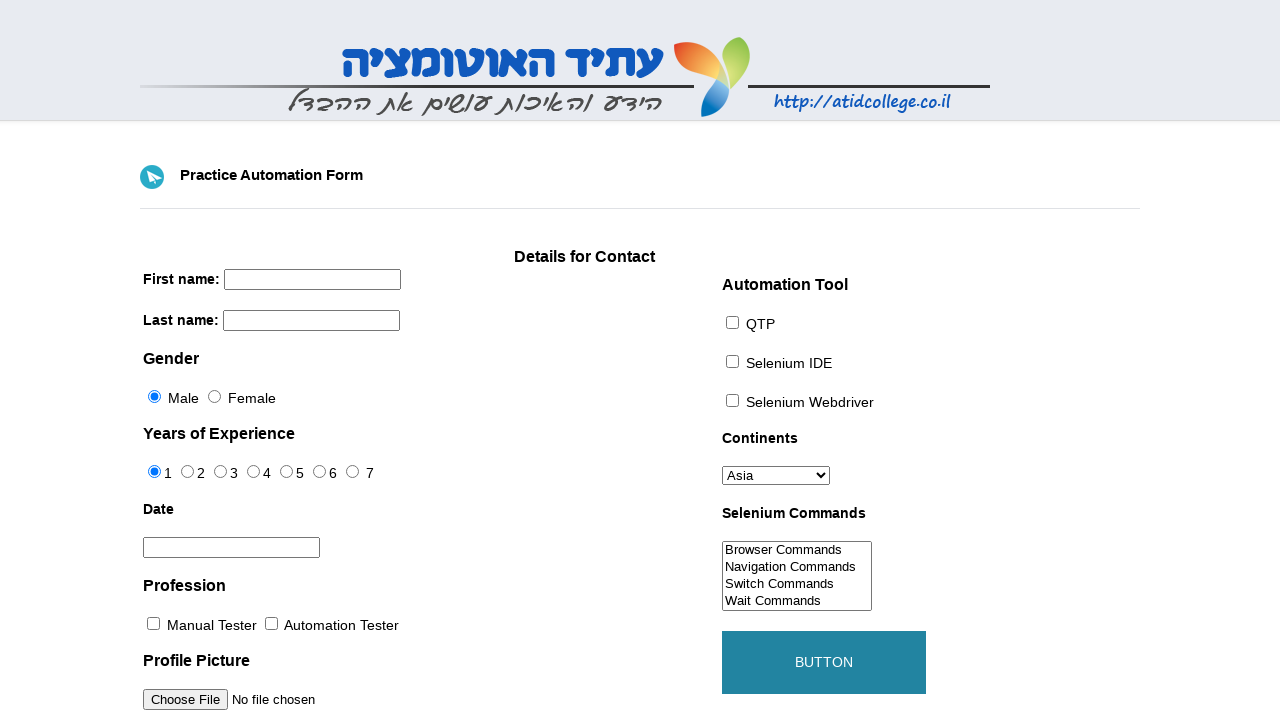

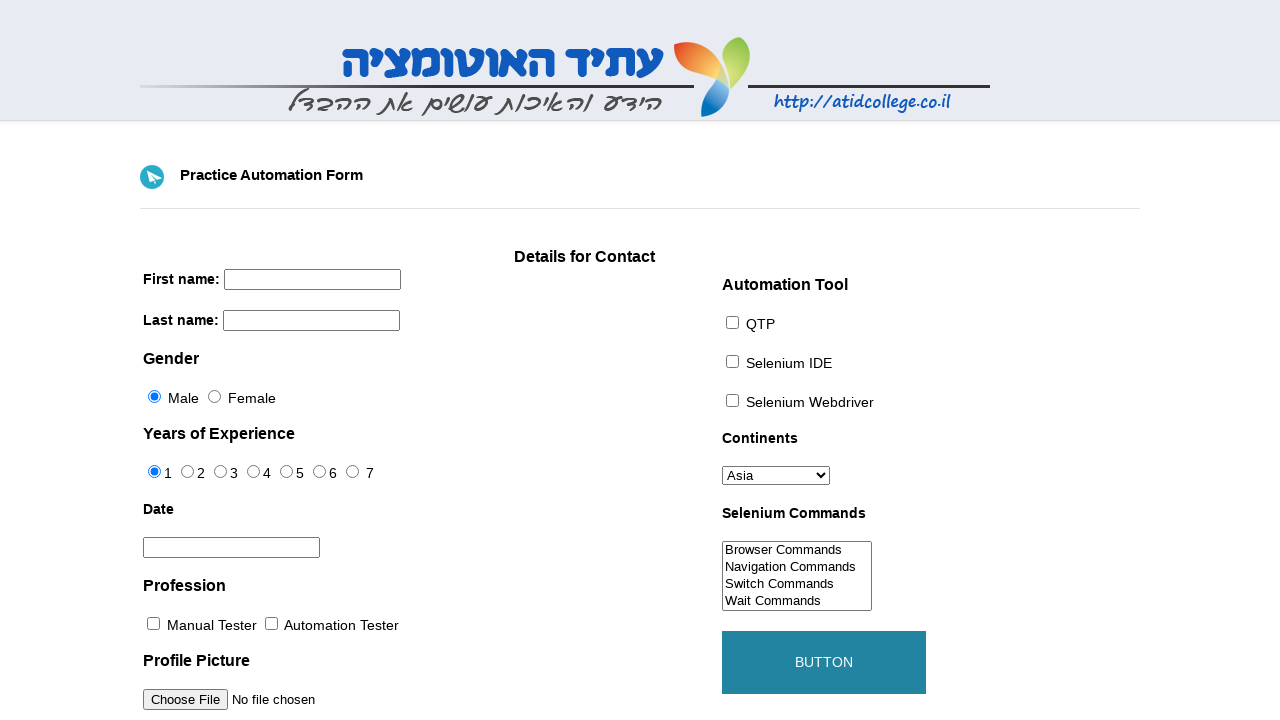